Tests the e-commerce flow on a practice automation site: navigates to Shop then Home, verifies arrivals section, clicks on a book image, adds it to basket, applies a coupon code, and proceeds to checkout.

Starting URL: http://practice.automationtesting.in/

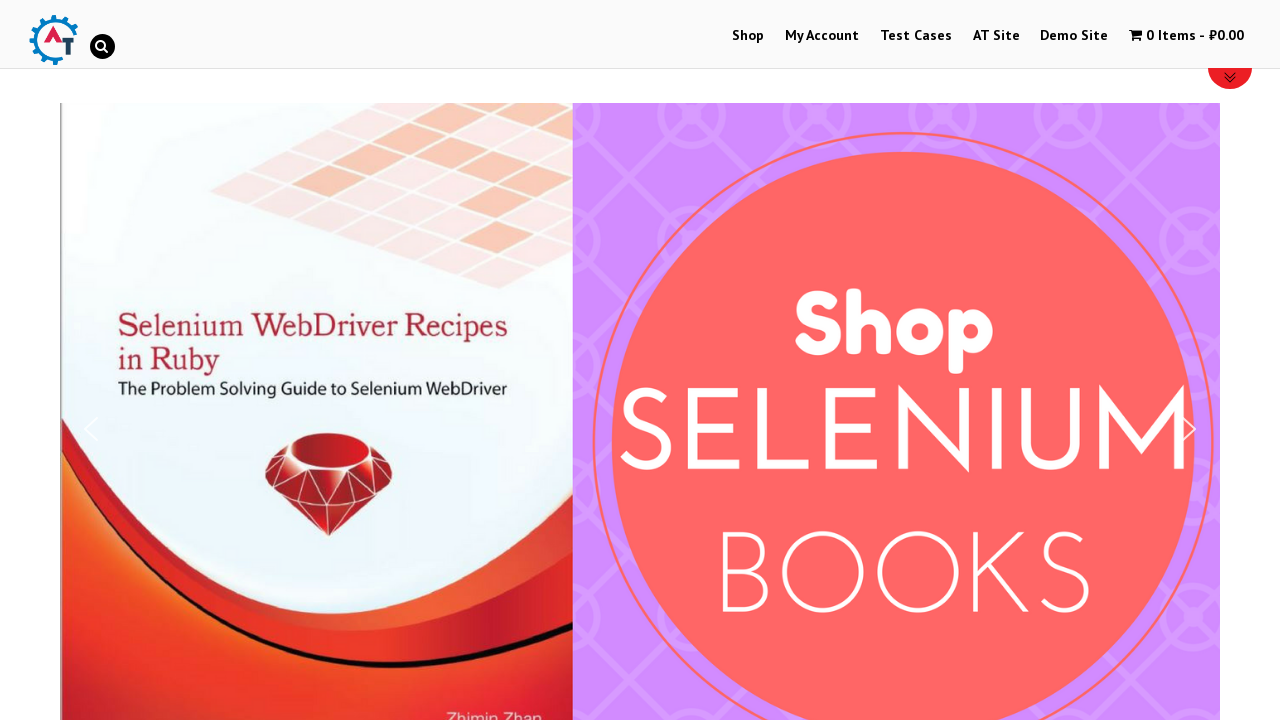

Clicked on Shop menu at (748, 36) on xpath=//ul[@id='main-nav']//li//a[text()='Shop']
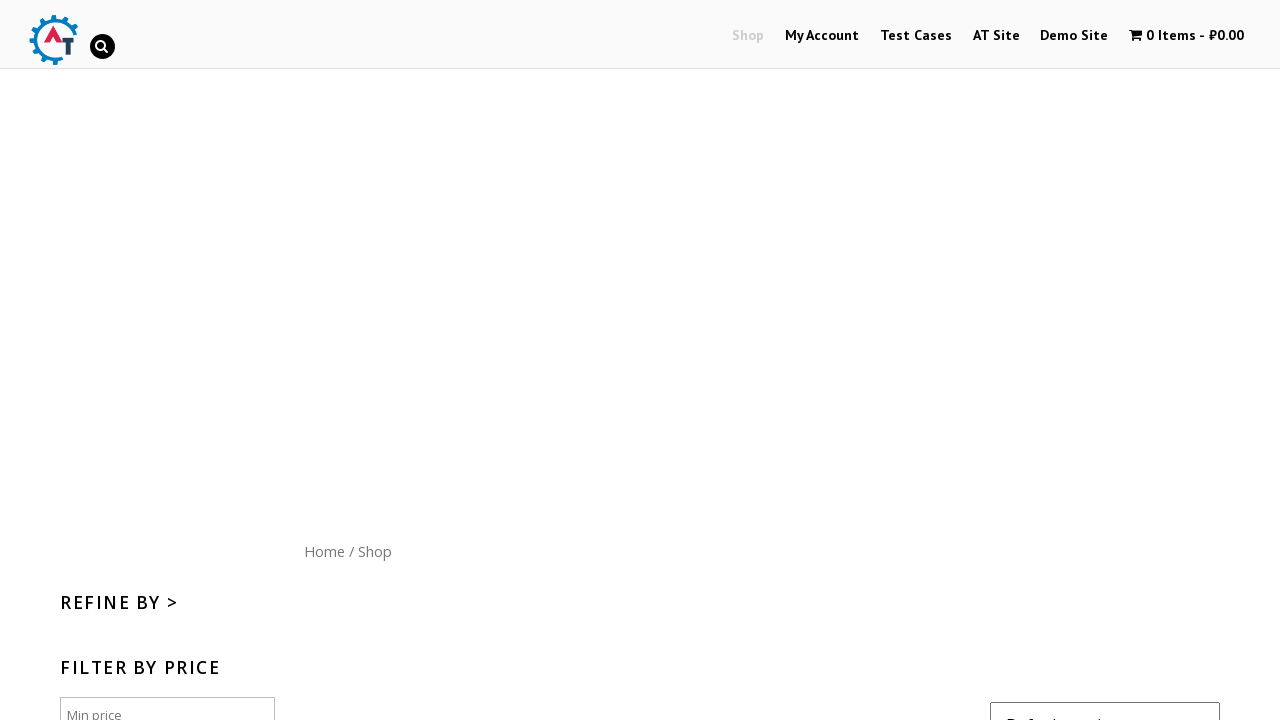

Clicked on Home menu button at (324, 551) on xpath=//div[@id='content']//nav//a[text()='Home']
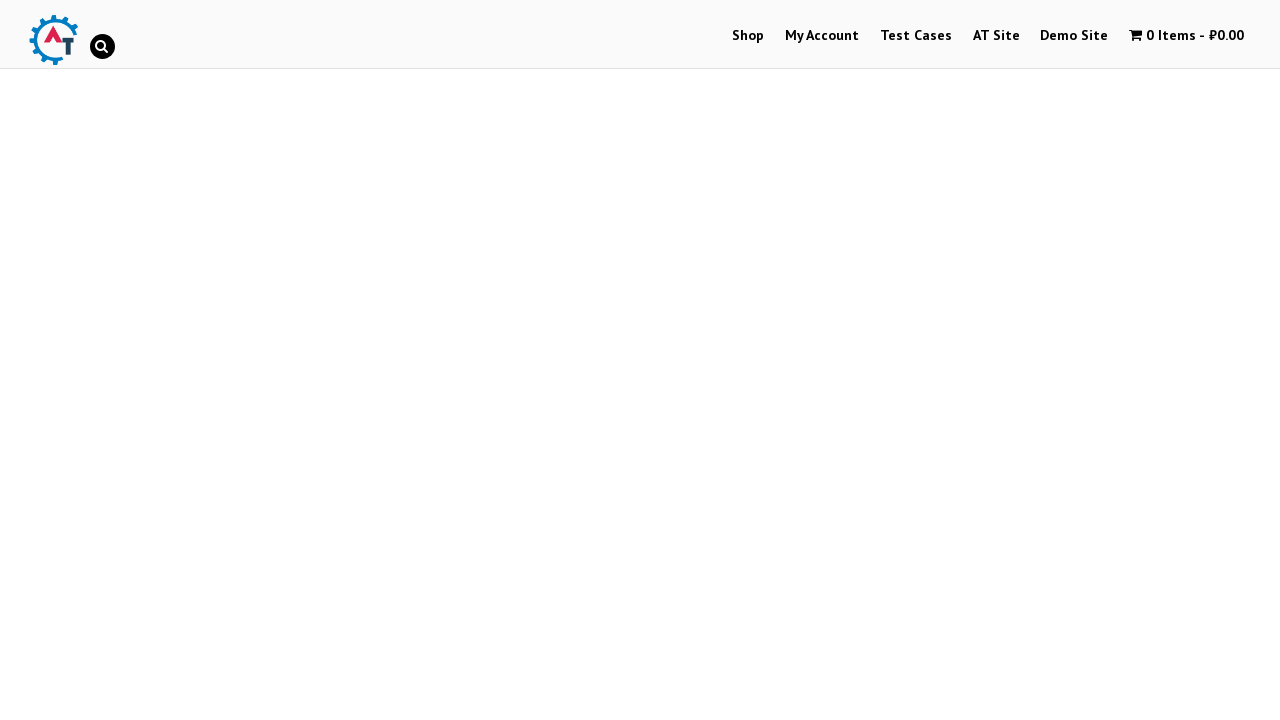

Arrivals section loaded
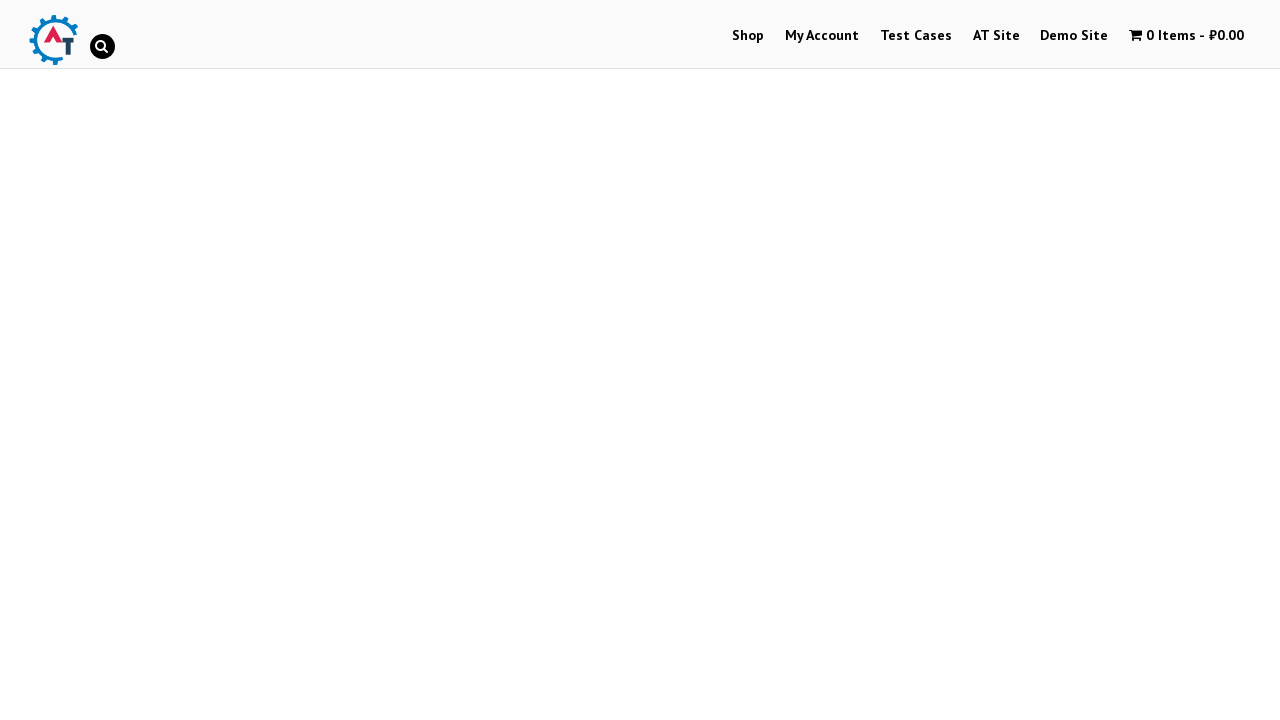

Clicked on Mastering JavaScript book image at (1039, 361) on xpath=//div//ul//li//a//img >> nth=2
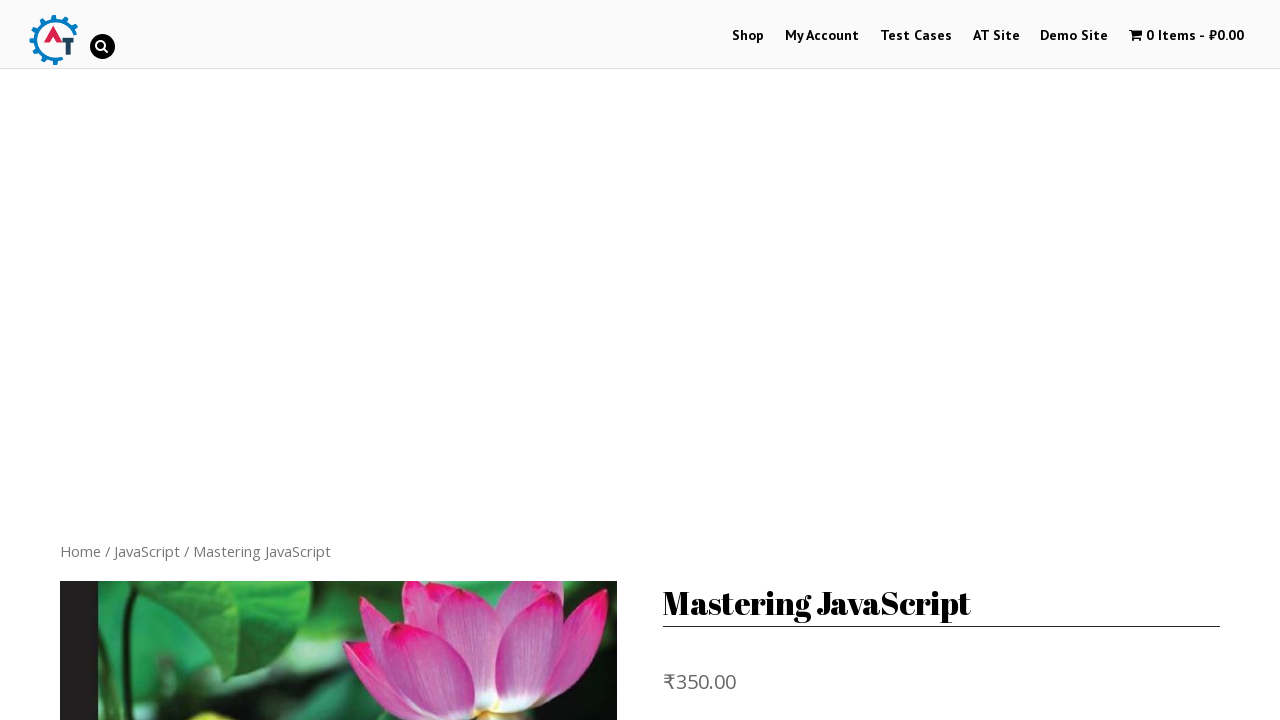

Clicked Add to basket button at (812, 361) on xpath=//button[text()='Add to basket']
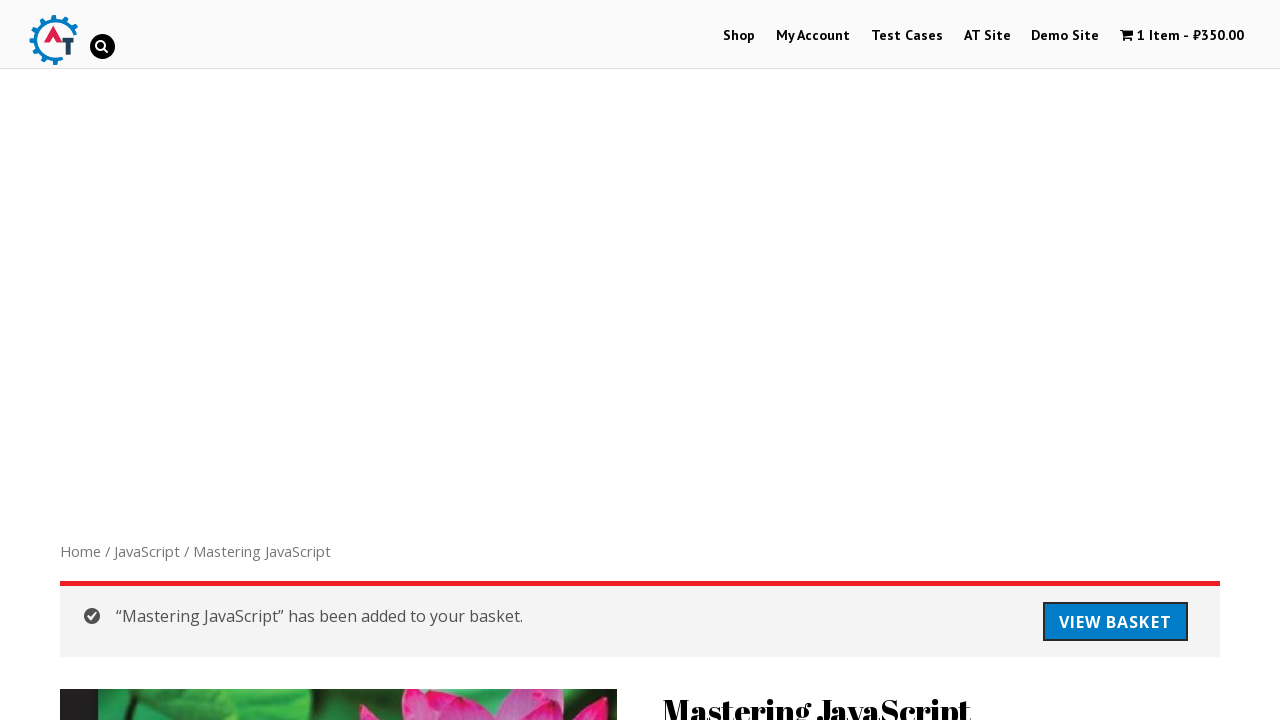

Product added to basket confirmation message displayed
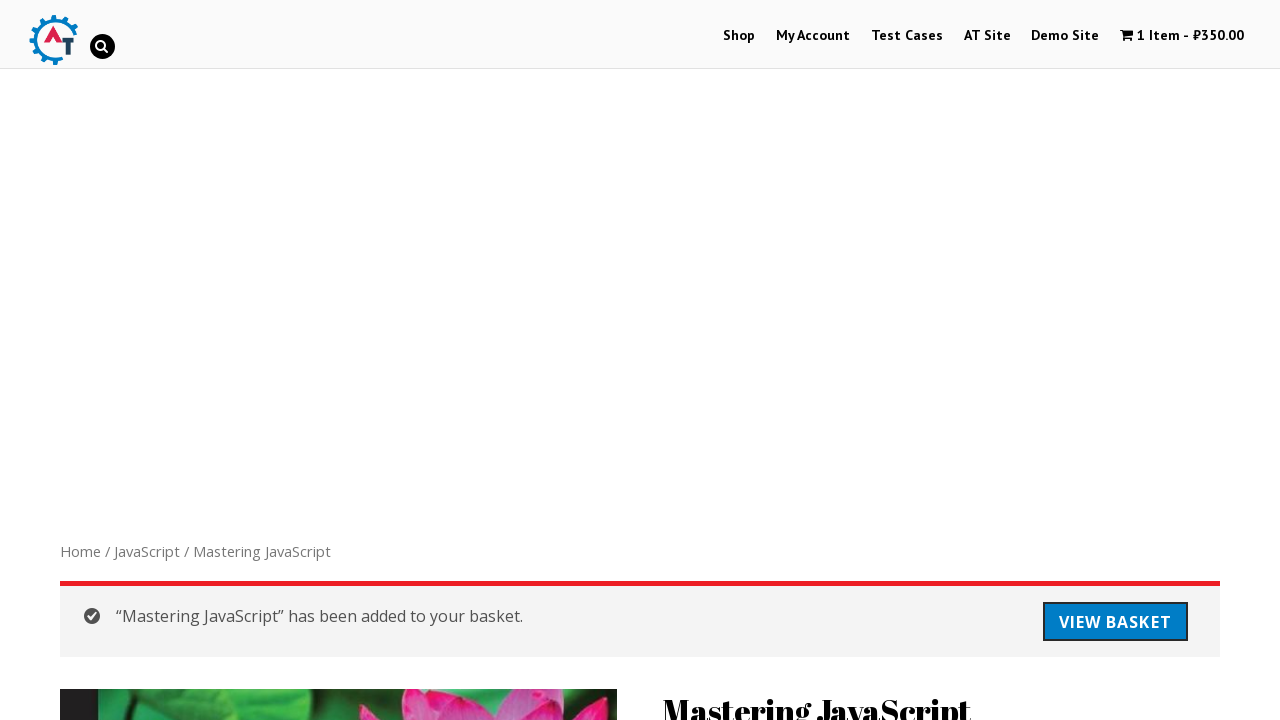

Clicked View Basket link at (1115, 622) on xpath=//div//a[text()='View Basket']
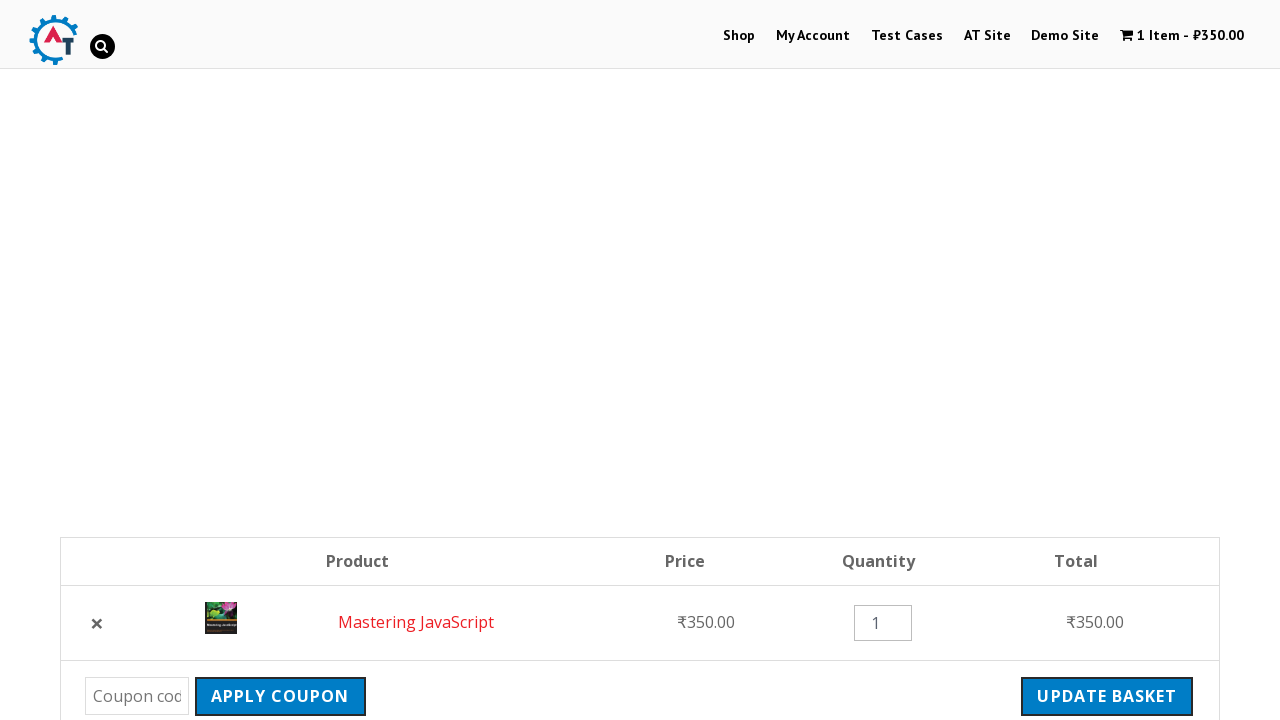

Basket page loaded with product details
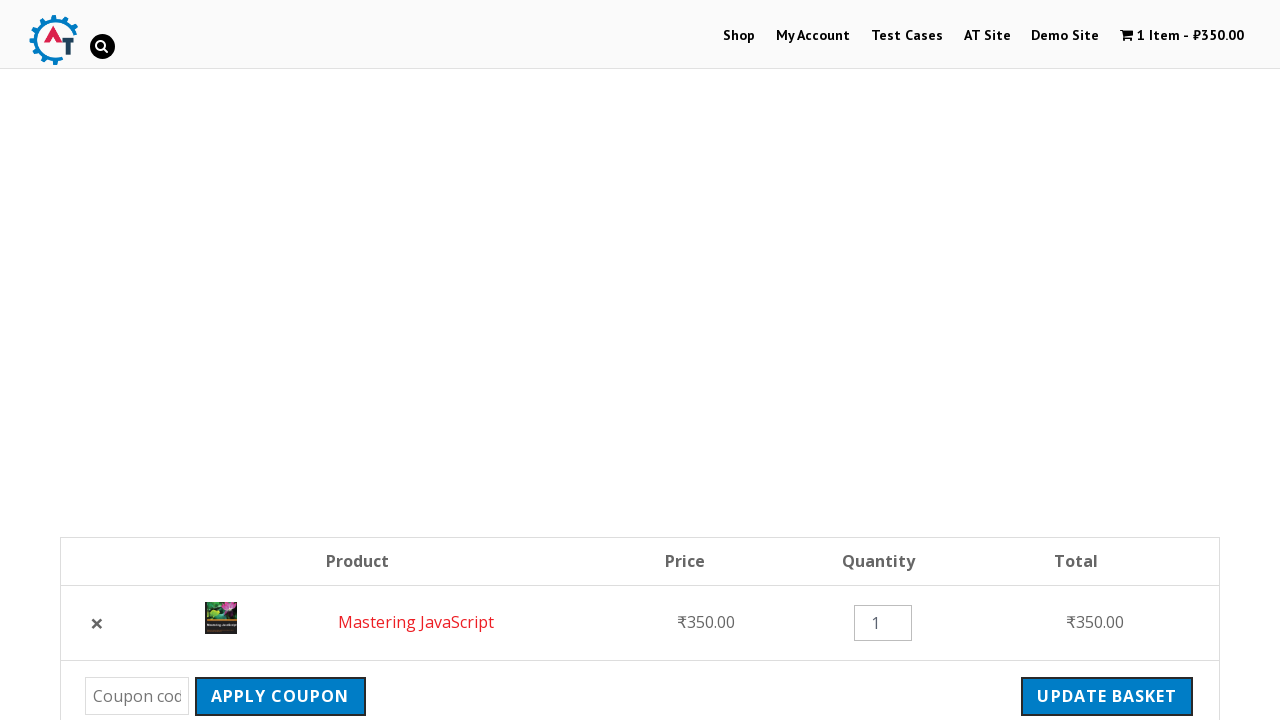

Entered coupon code 'summersale2024' on #coupon_code
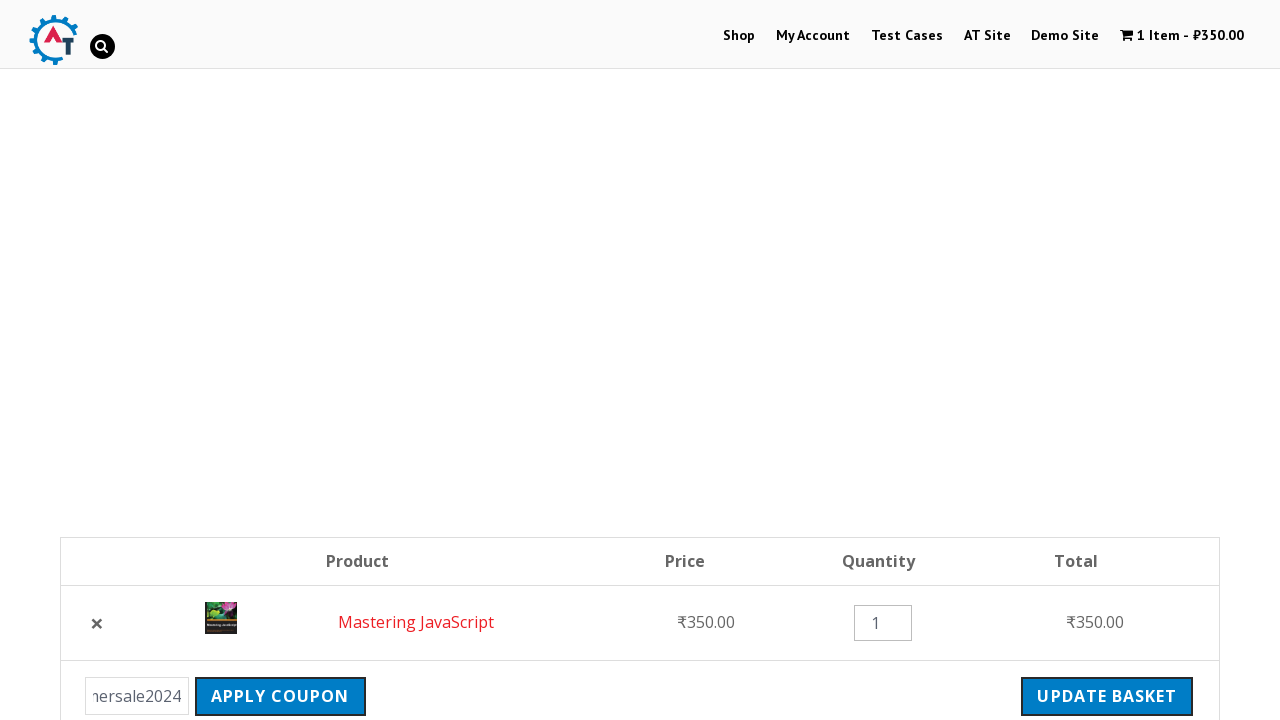

Clicked Apply Coupon button at (280, 294) on input[name='apply_coupon']
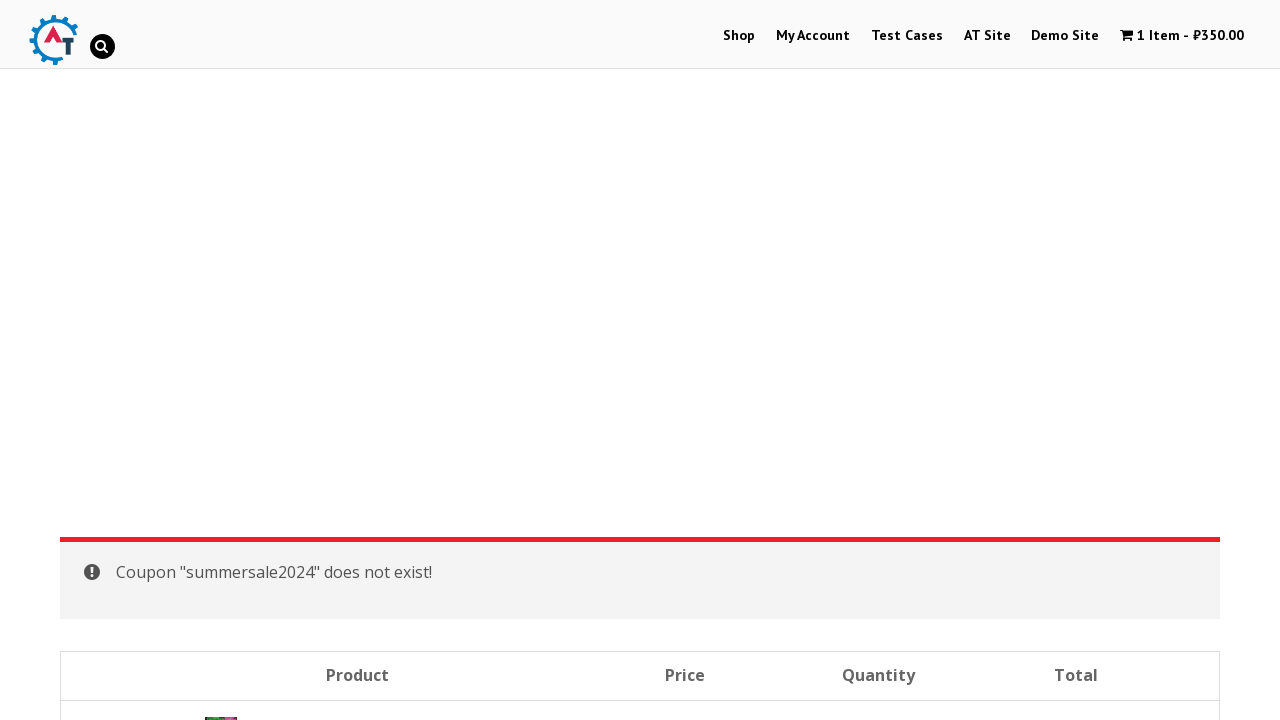

Clicked Proceed to Checkout link at (1098, 361) on xpath=//div[@class='wc-proceed-to-checkout']//a
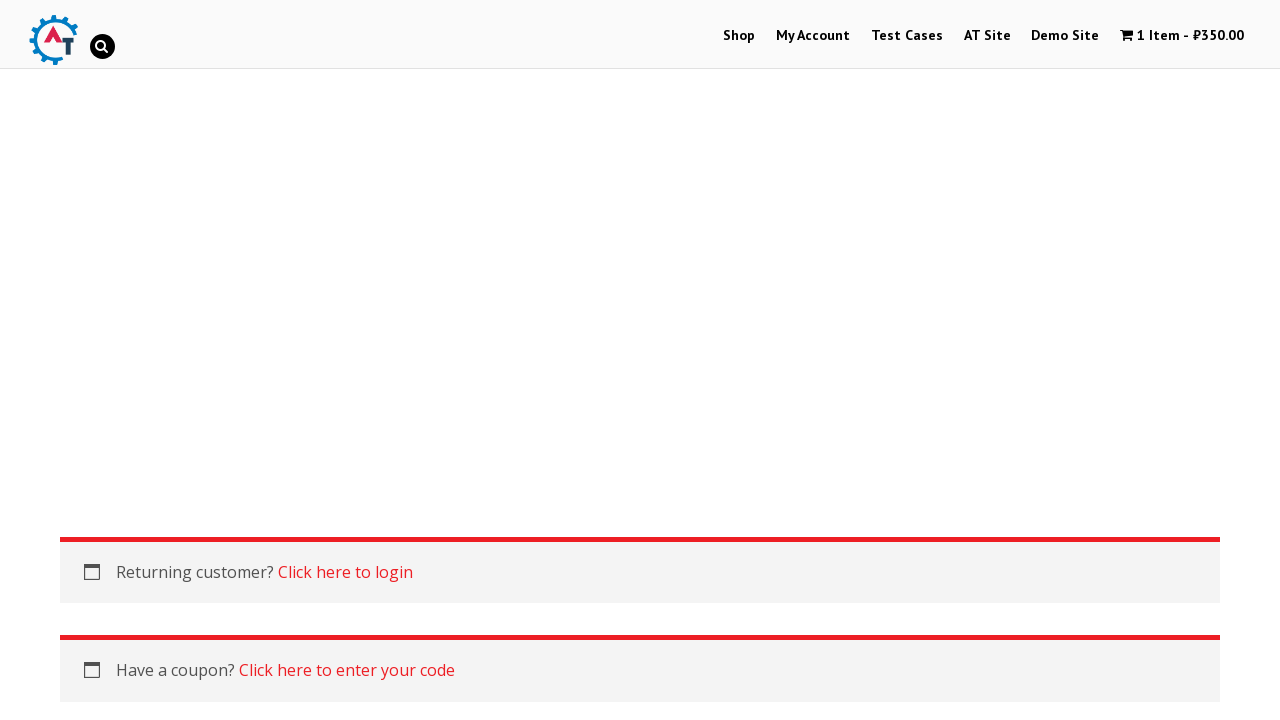

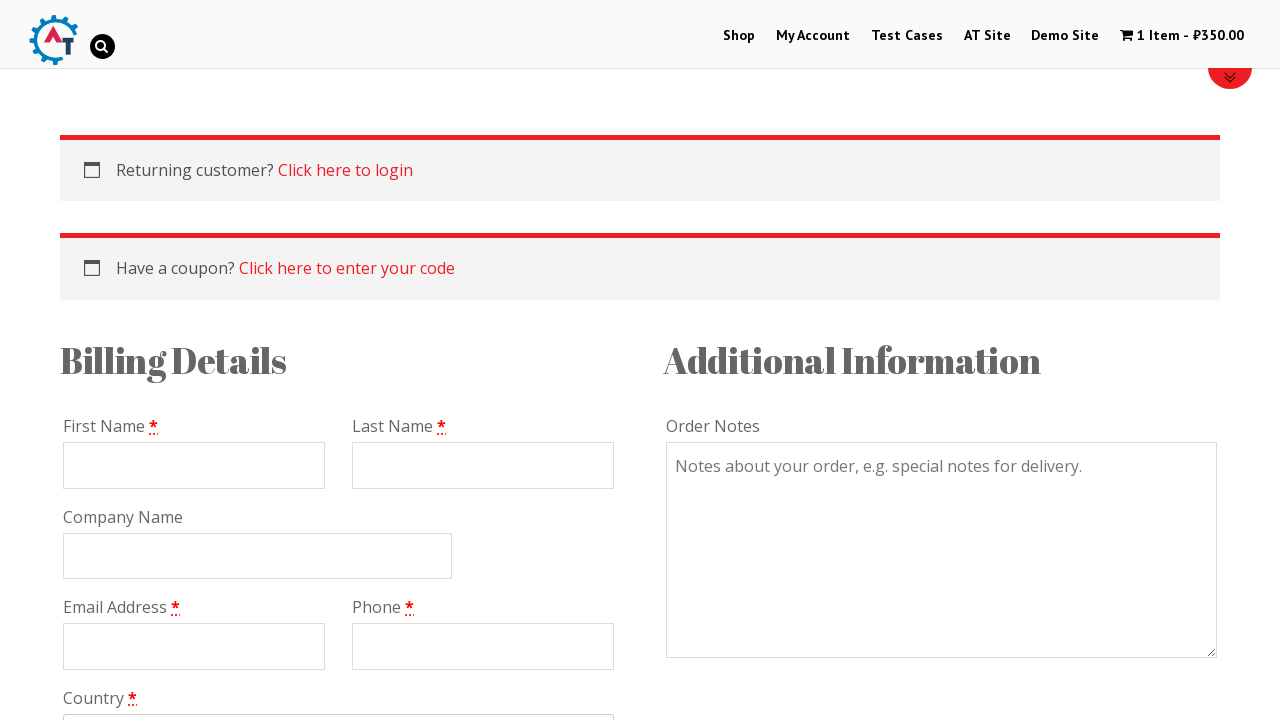